Tests a simple form by filling in first name, last name, city, and country fields, then submitting the form

Starting URL: http://suninjuly.github.io/simple_form_find_task.html

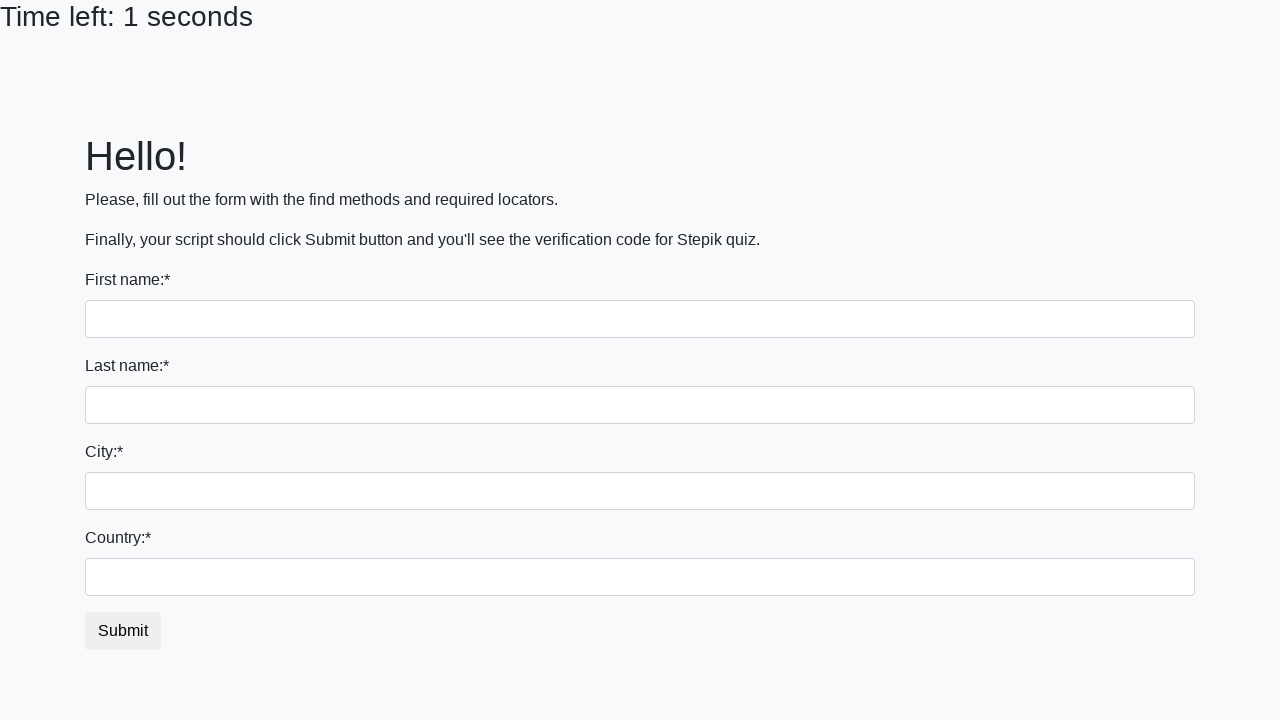

Filled first name field with 'Ivan' on input[name='first_name']
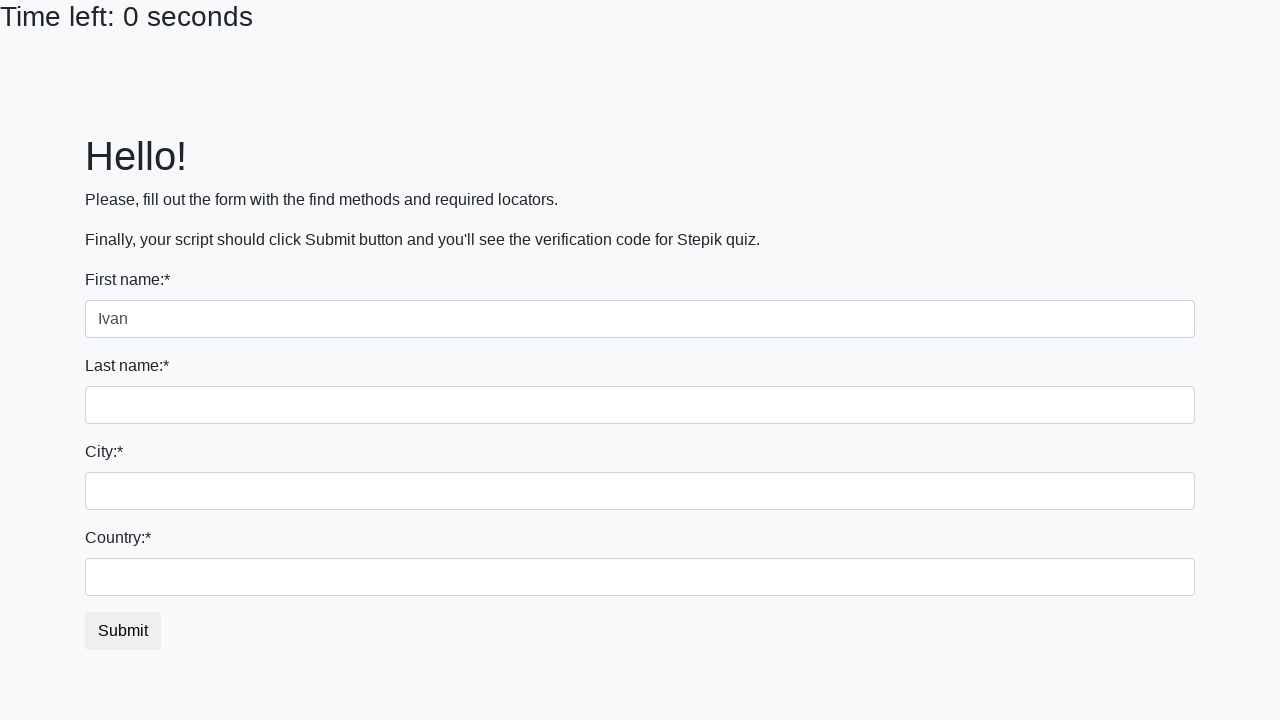

Filled last name field with 'Petrov' on form[action='#'] div:nth-child(2) .form-control
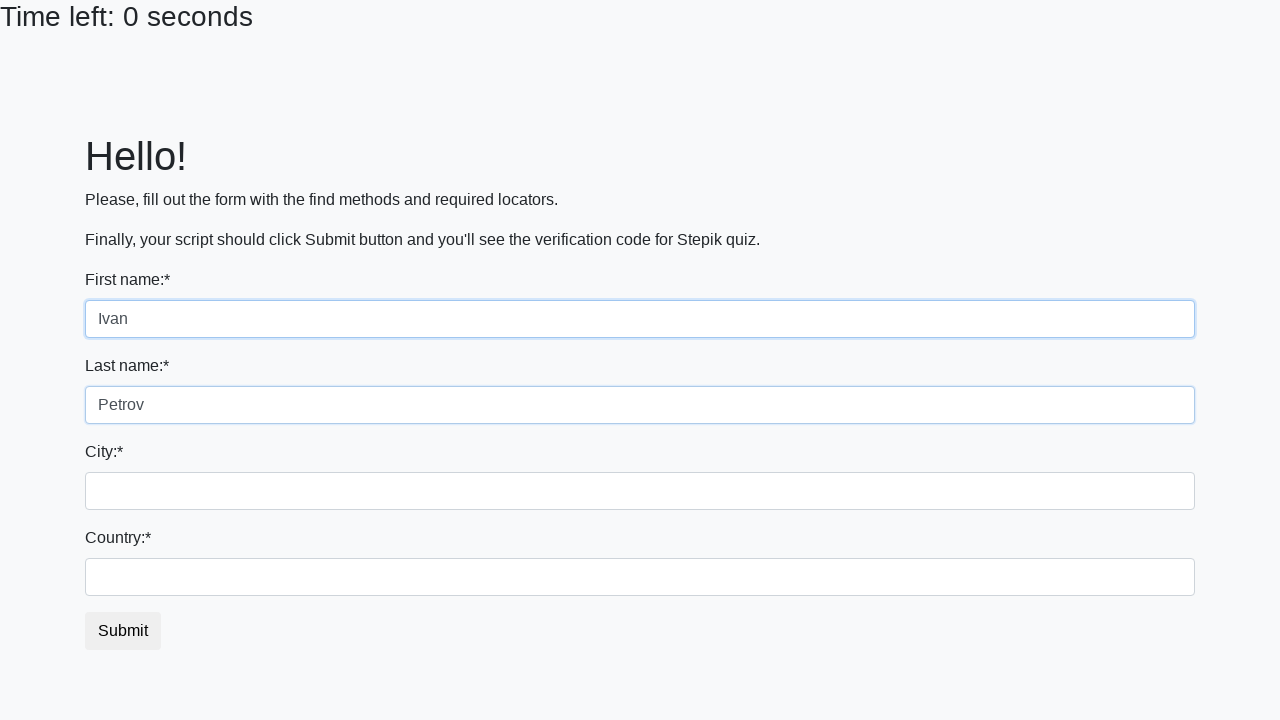

Filled city field with 'Smolensk' on .form-control.city
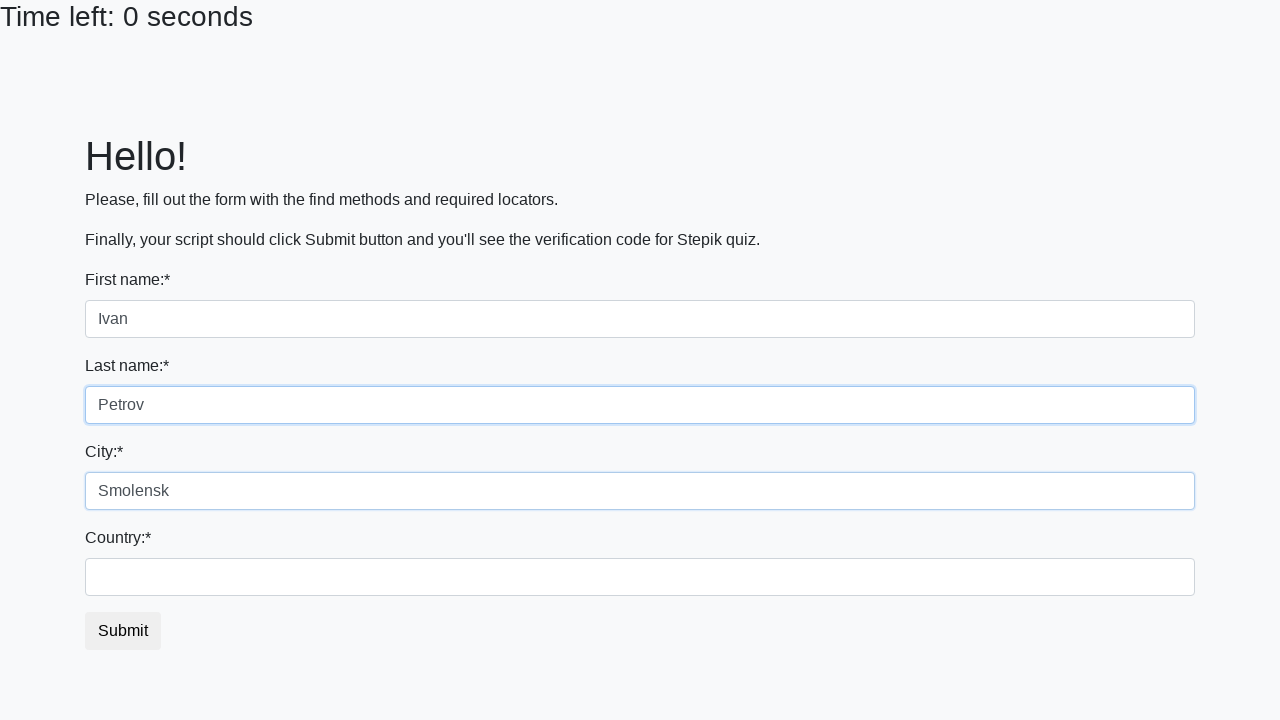

Filled country field with 'Russia' on #country
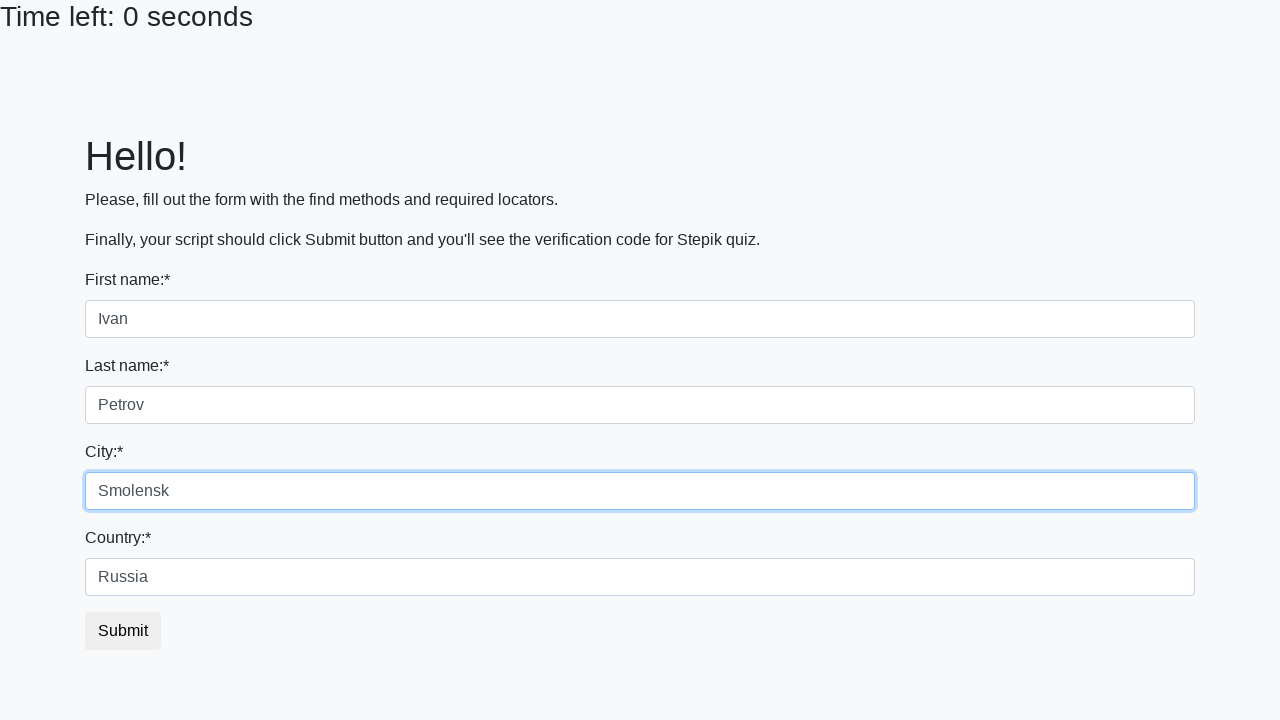

Clicked submit button to submit the form at (123, 631) on #submit_button
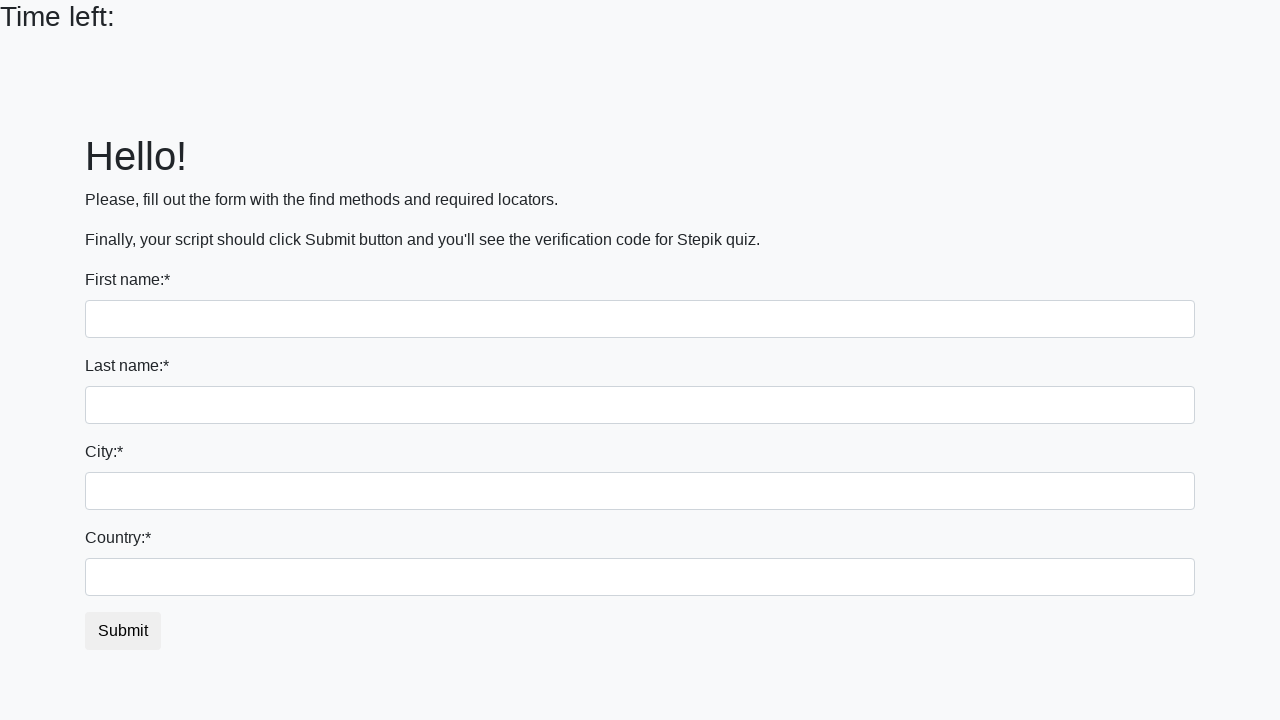

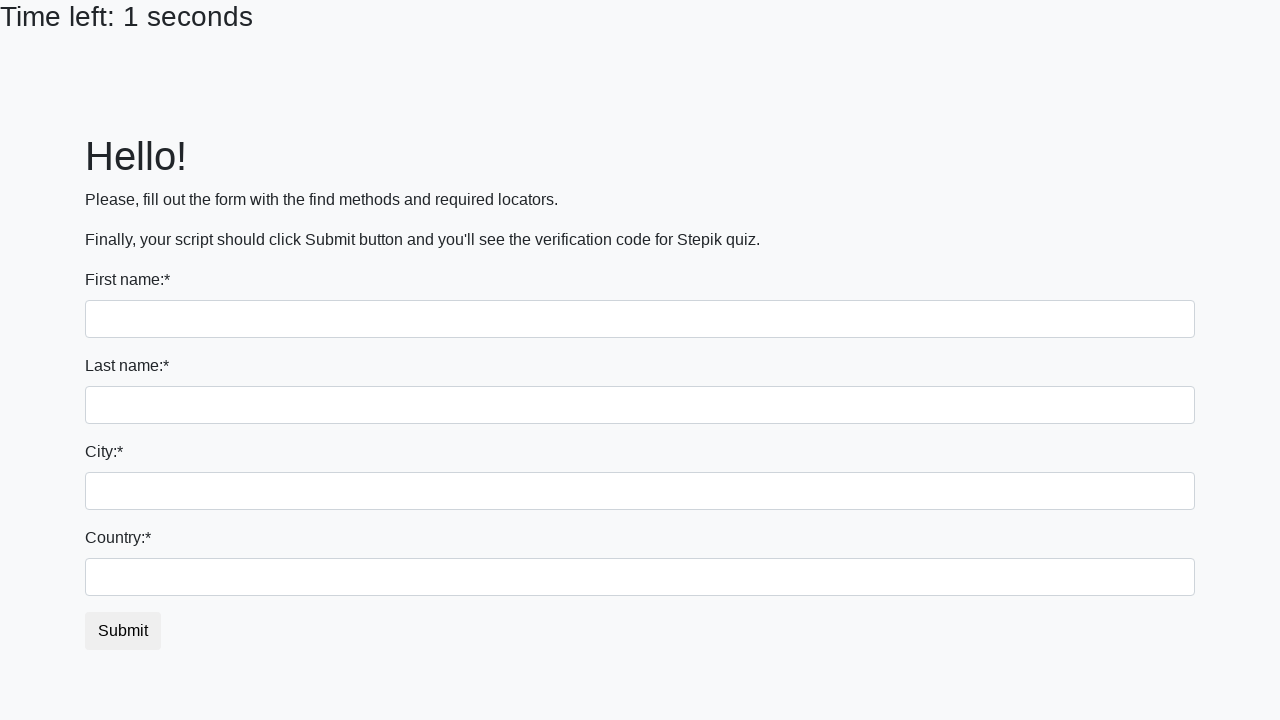